Tests the default state of radio buttons and verifies that the Submit button becomes disabled after a timeout on a math quiz page.

Starting URL: http://suninjuly.github.io/math.html

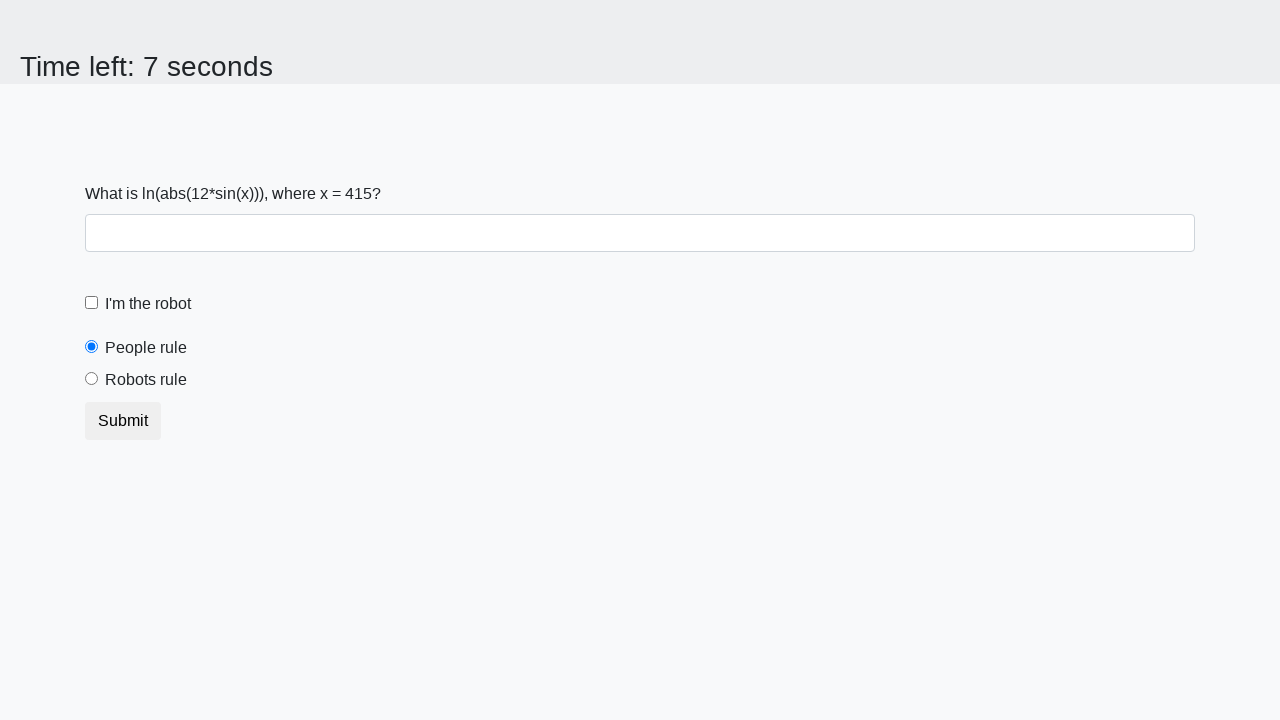

Navigated to math quiz page
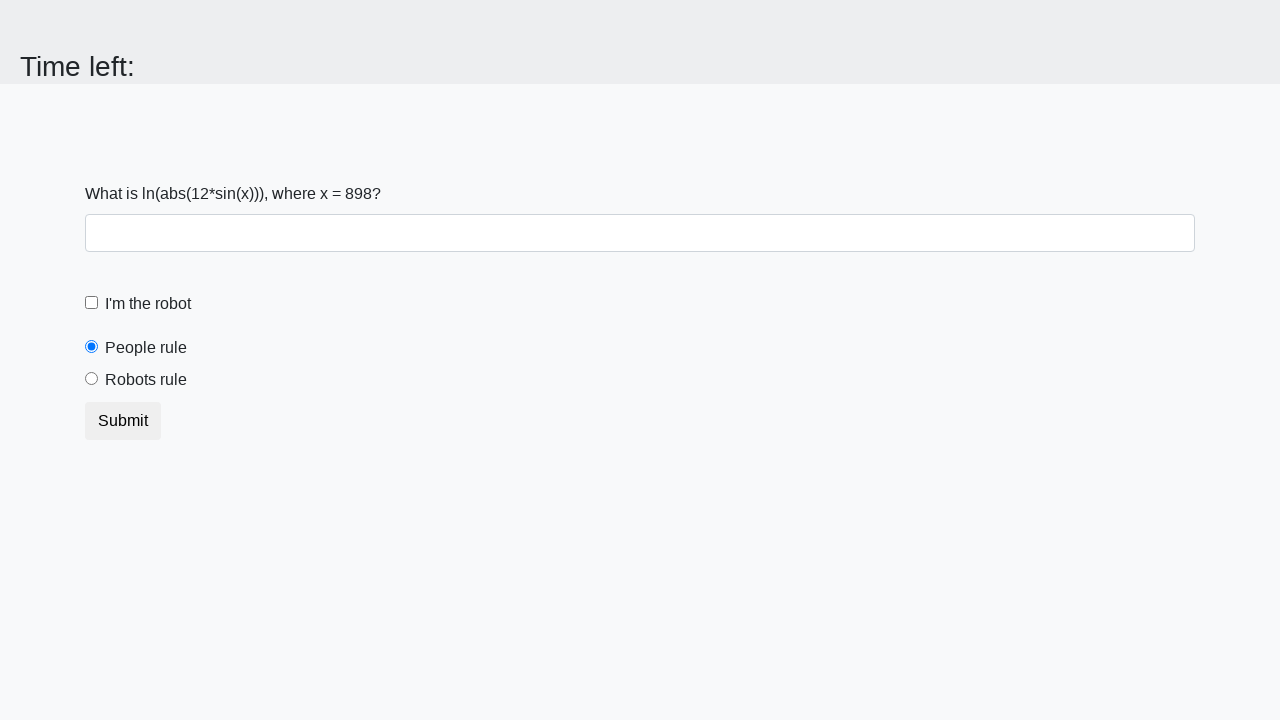

Located 'people' radio button
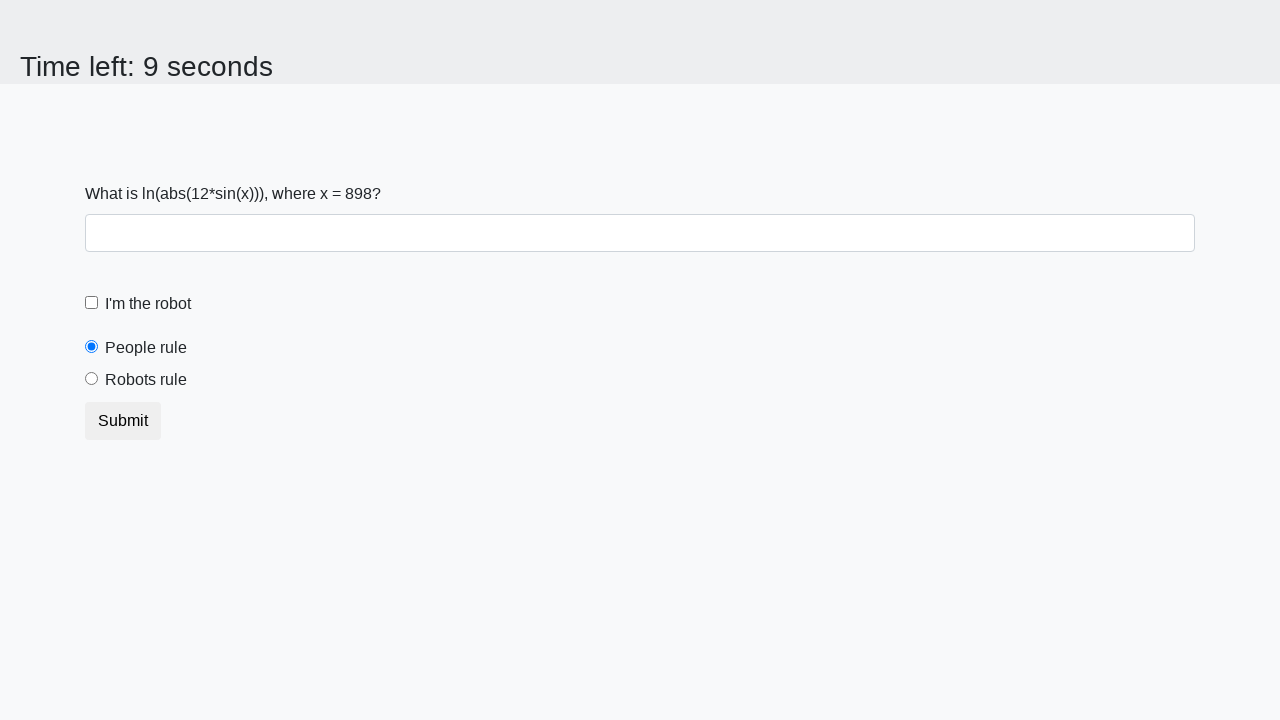

Retrieved 'checked' attribute from 'people' radio button
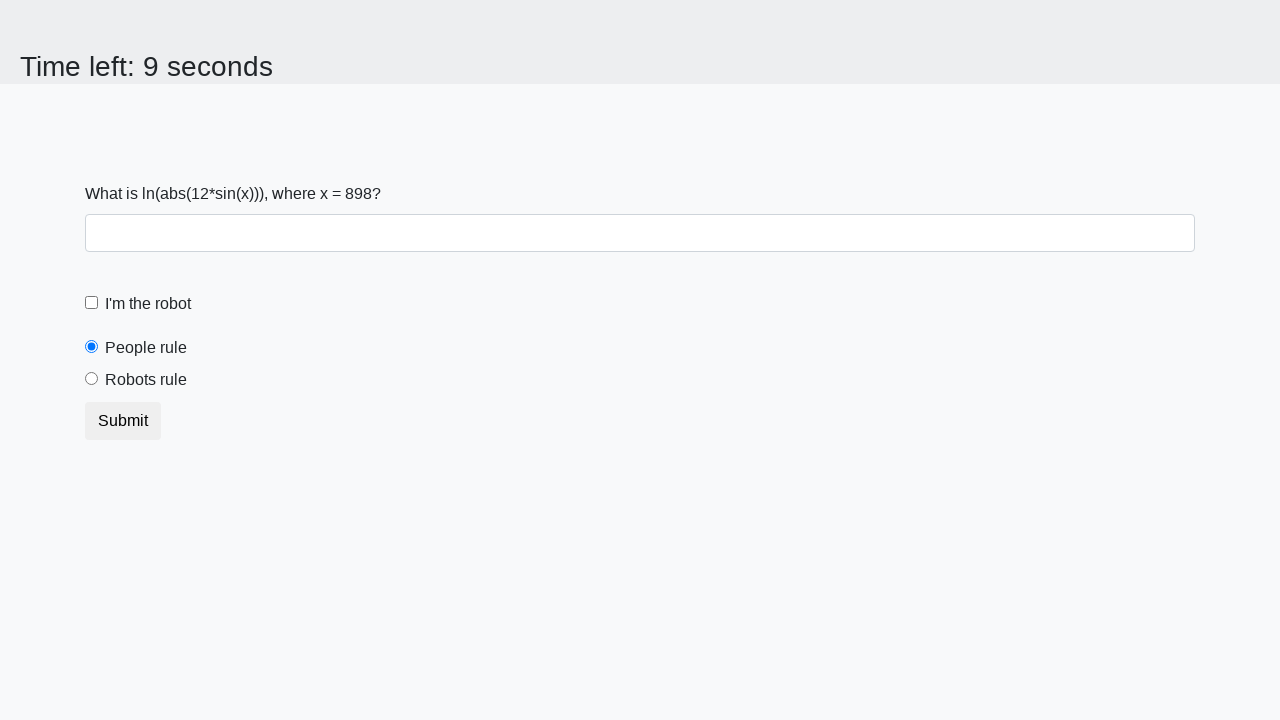

Verified 'people' radio button is selected by default
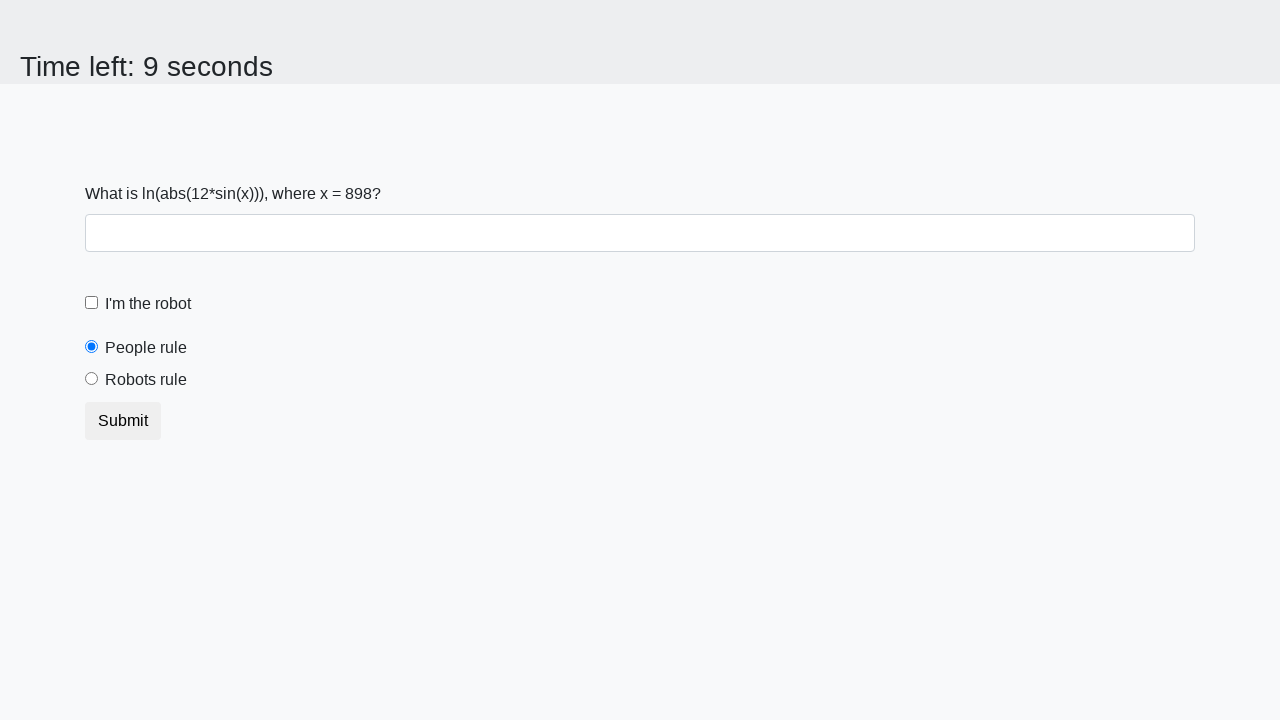

Located 'robots' radio button
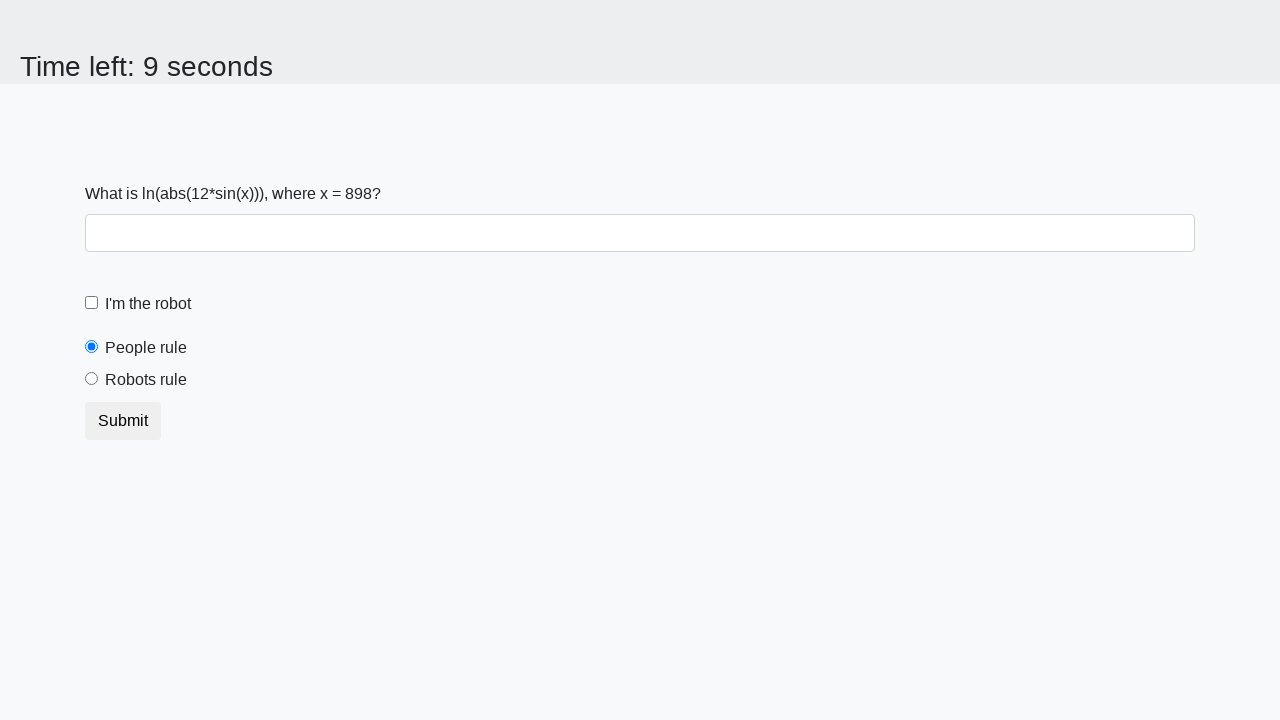

Retrieved 'checked' attribute from 'robots' radio button
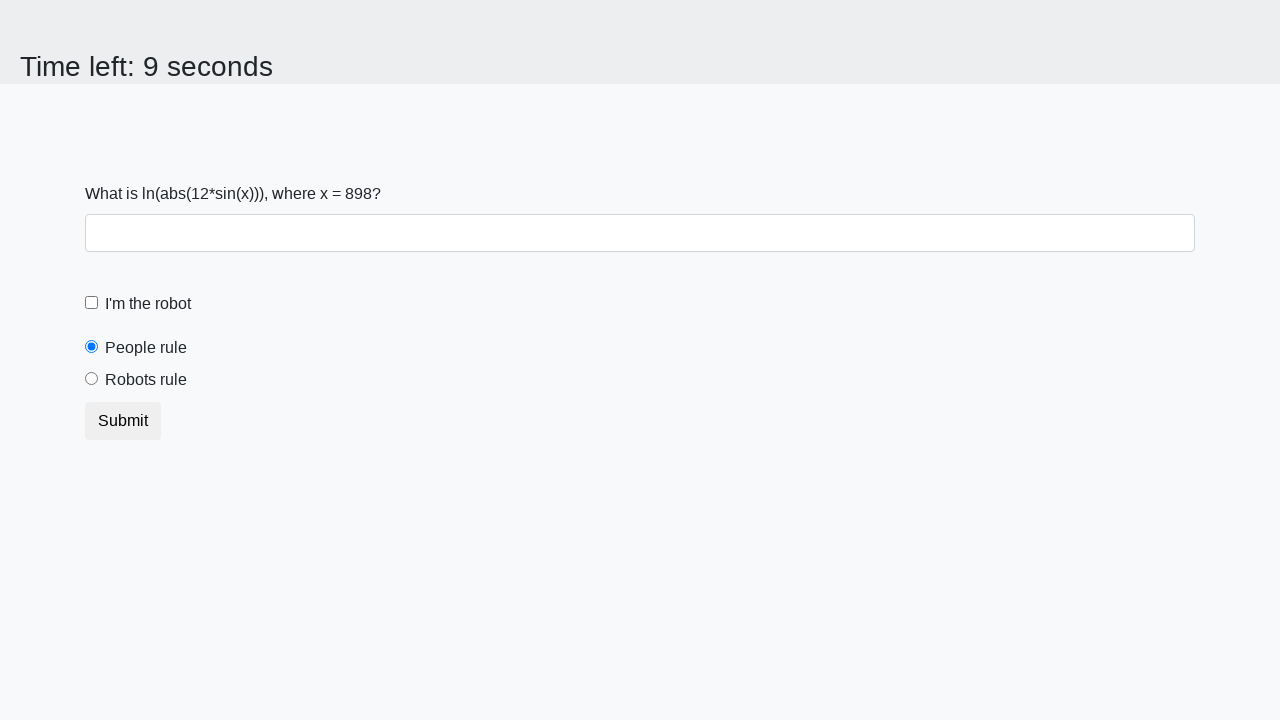

Verified 'robots' radio button is not selected by default
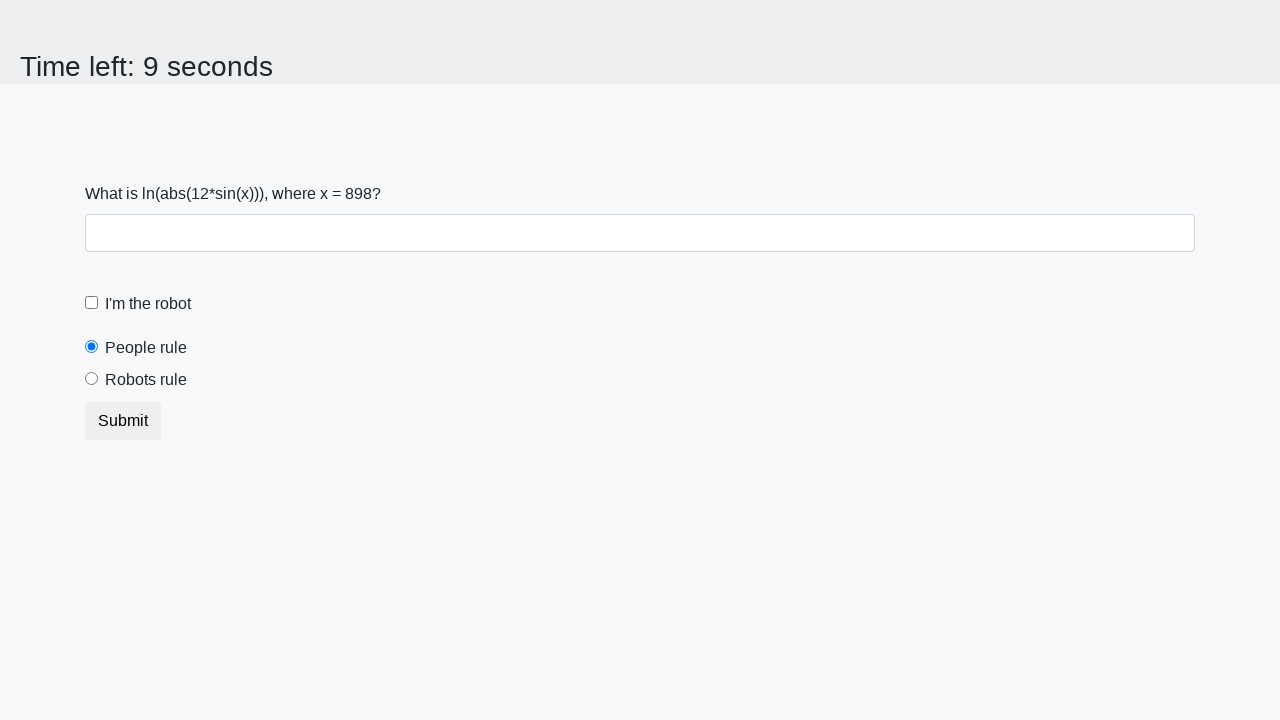

Located Submit button
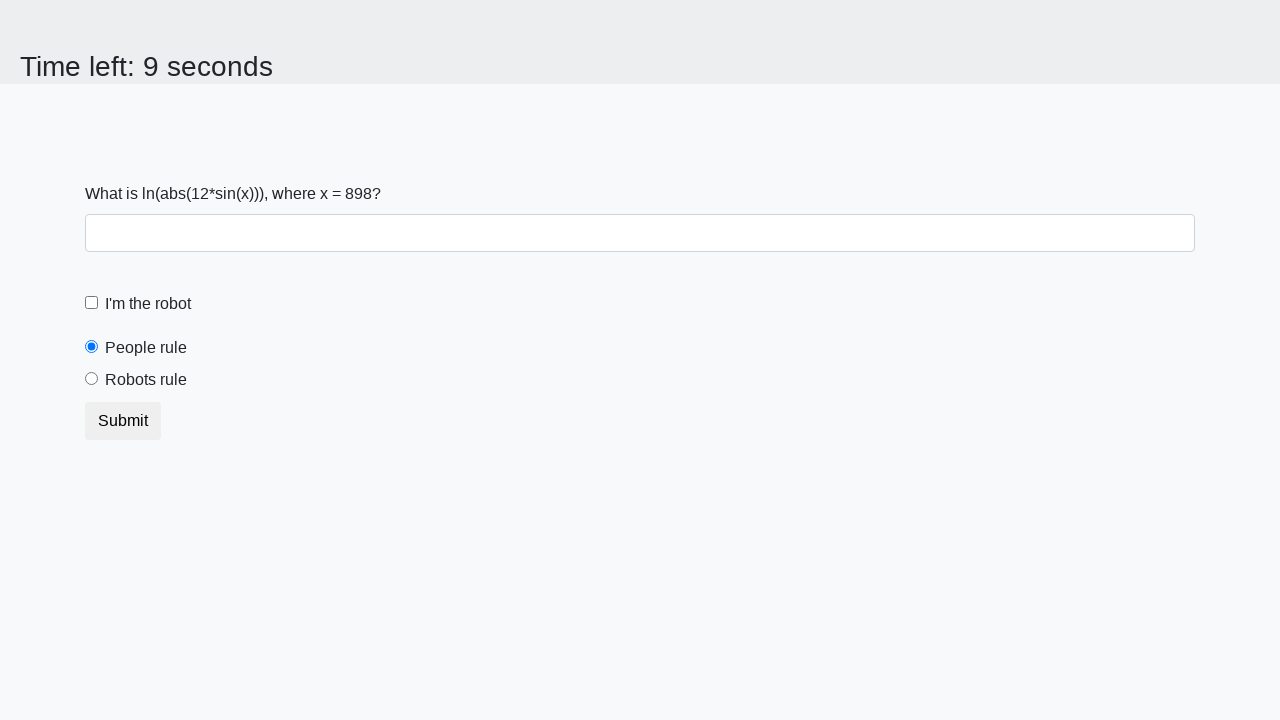

Retrieved 'disabled' attribute from Submit button
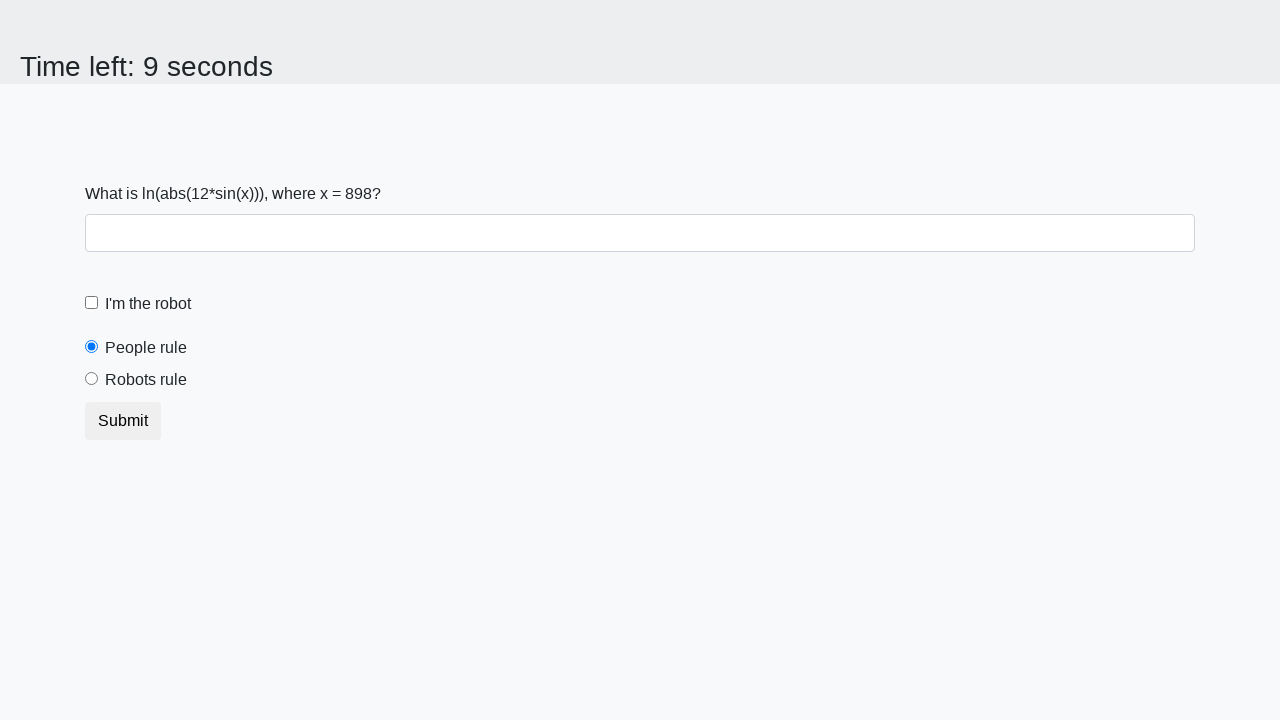

Verified Submit button is not disabled initially
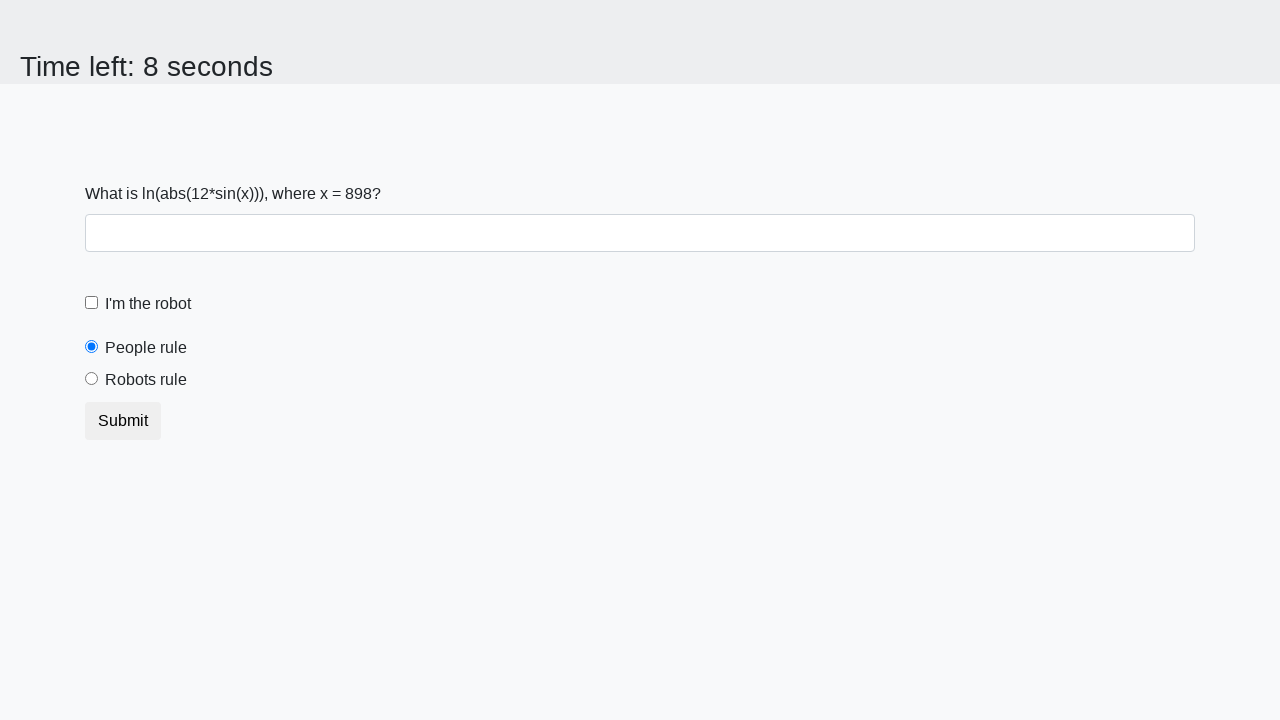

Waited 10 seconds for timeout
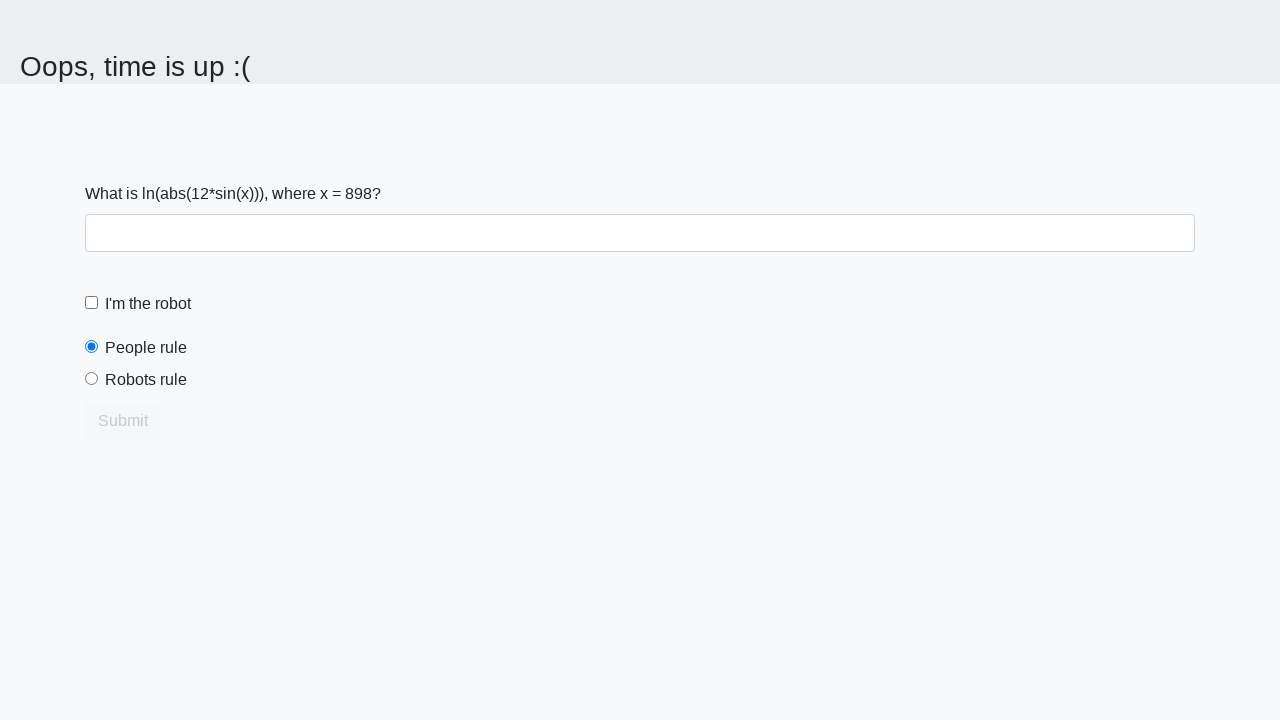

Retrieved 'disabled' attribute from Submit button after timeout
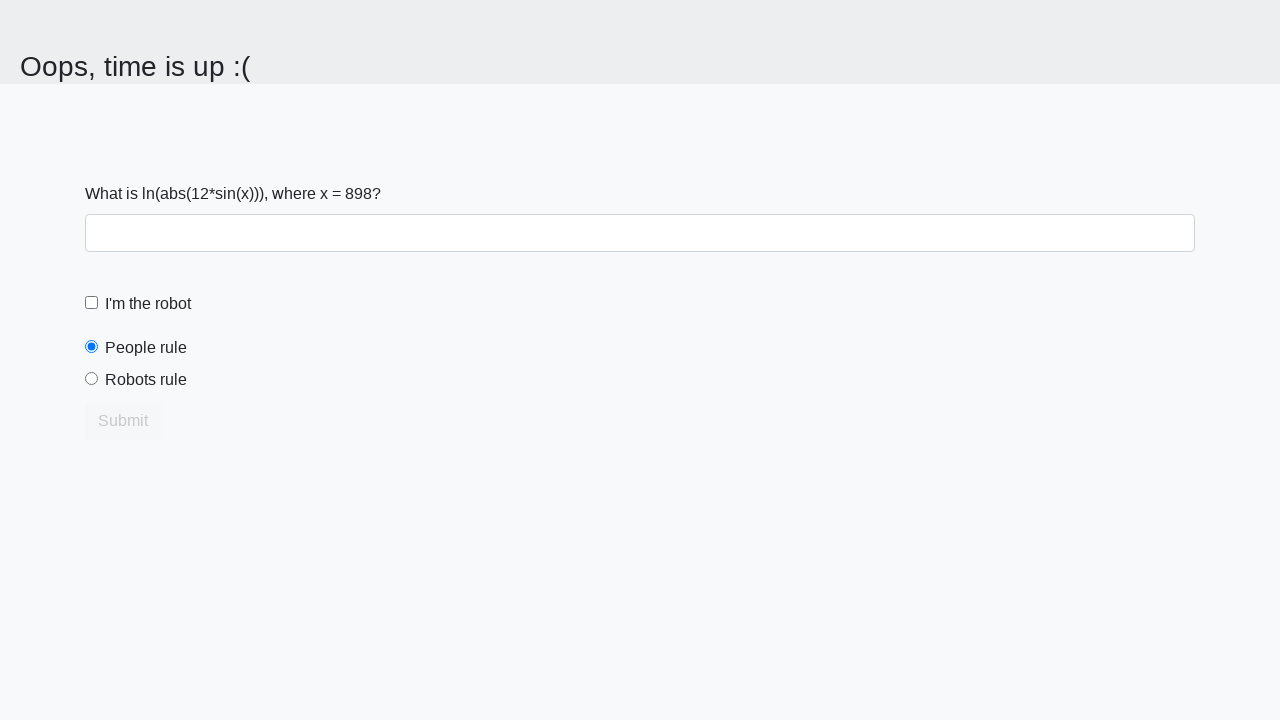

Verified Submit button is disabled after timeout
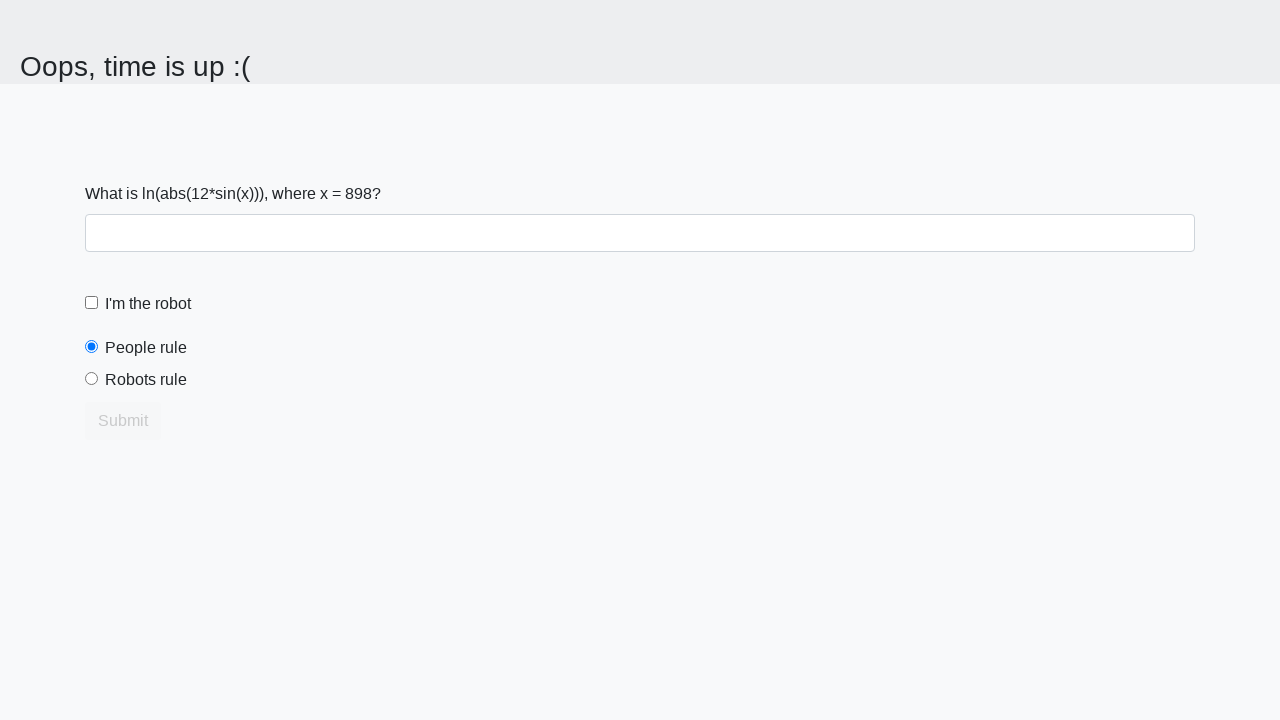

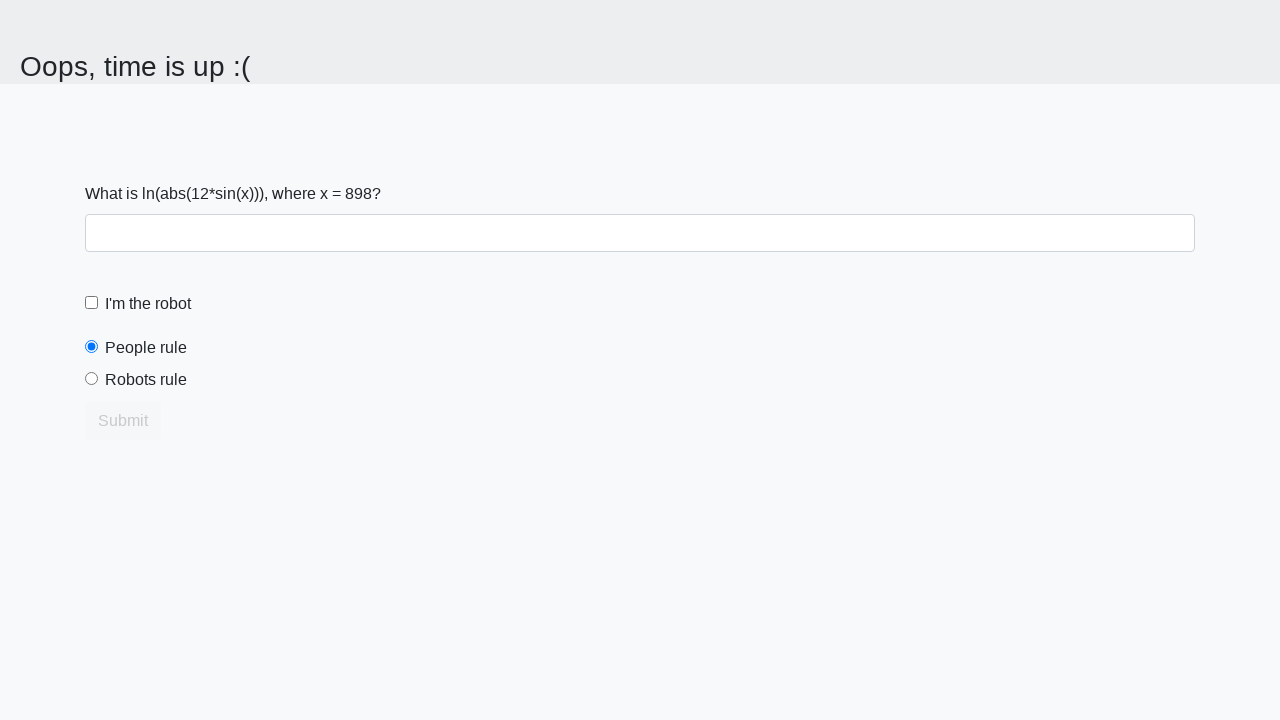